Tests window popup functionality by clicking the "Follow on Instagram" button and switching to the newly opened window to verify it opens correctly.

Starting URL: http://syntaxprojects.com/window-popup-modal-demo.php

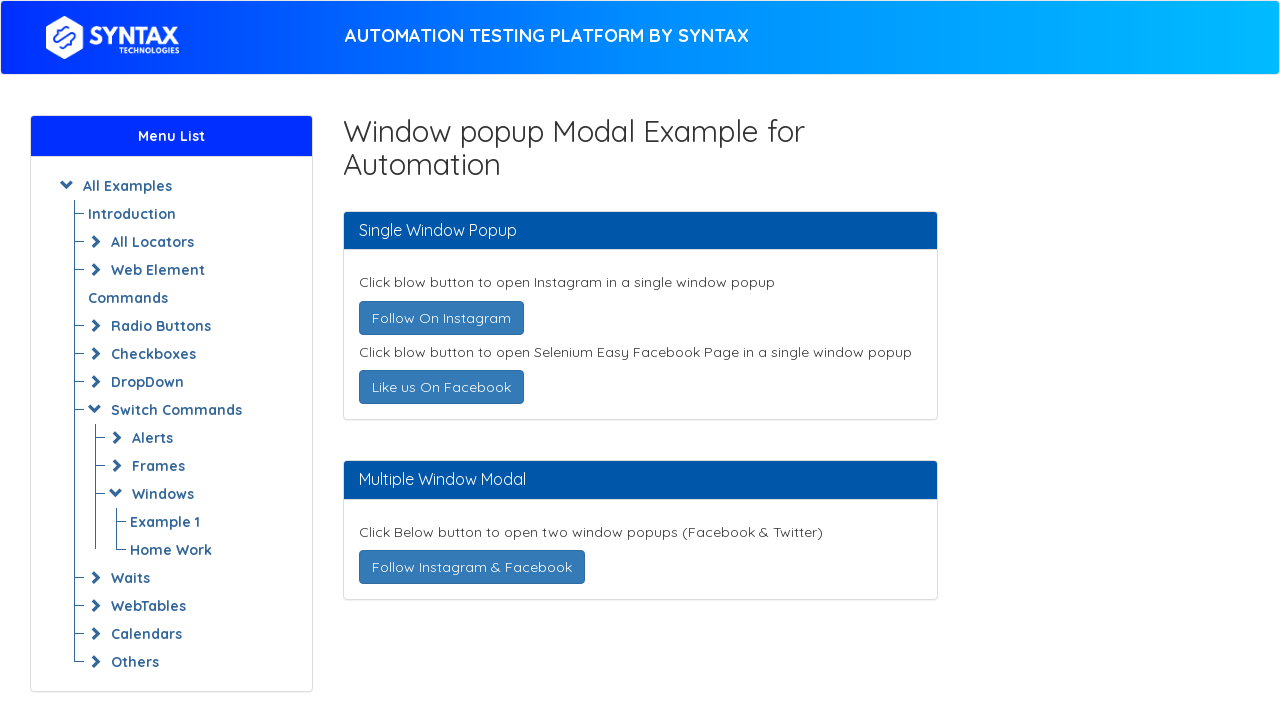

Clicked 'Follow on Instagram' button at (441, 318) on xpath=//a[contains(@title, 'Instagram')]
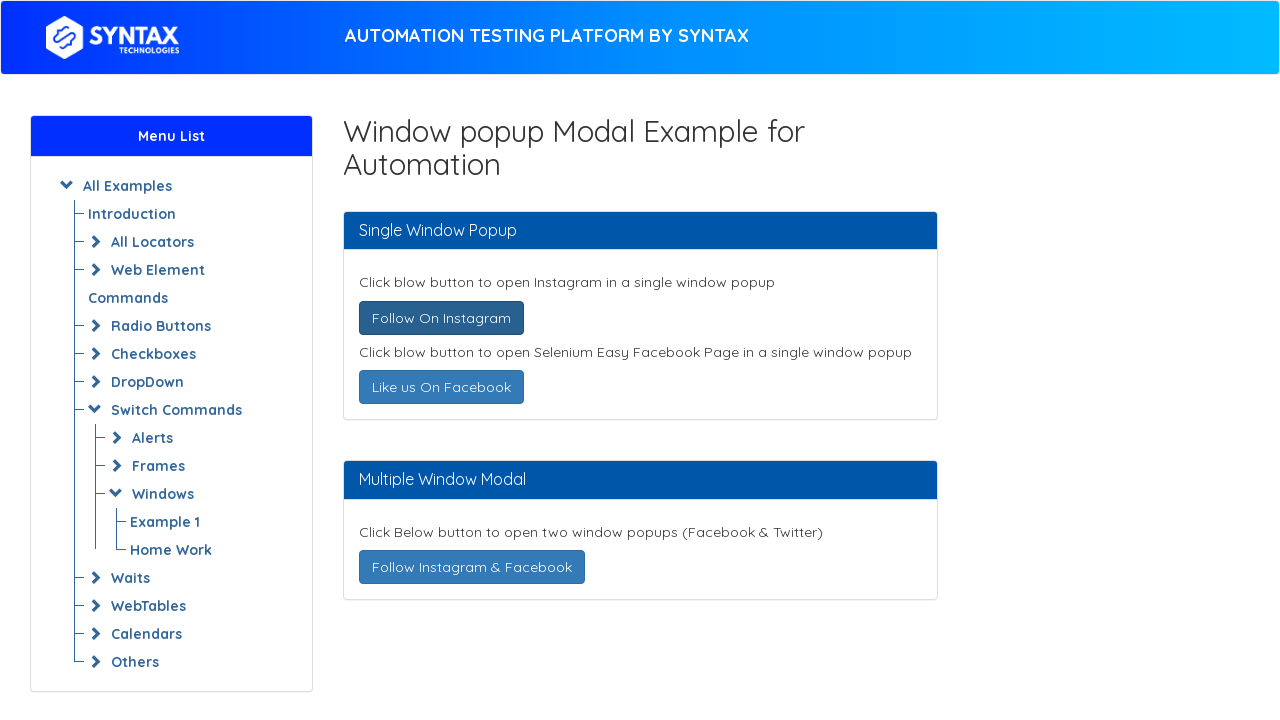

Waited 2 seconds for new window to open
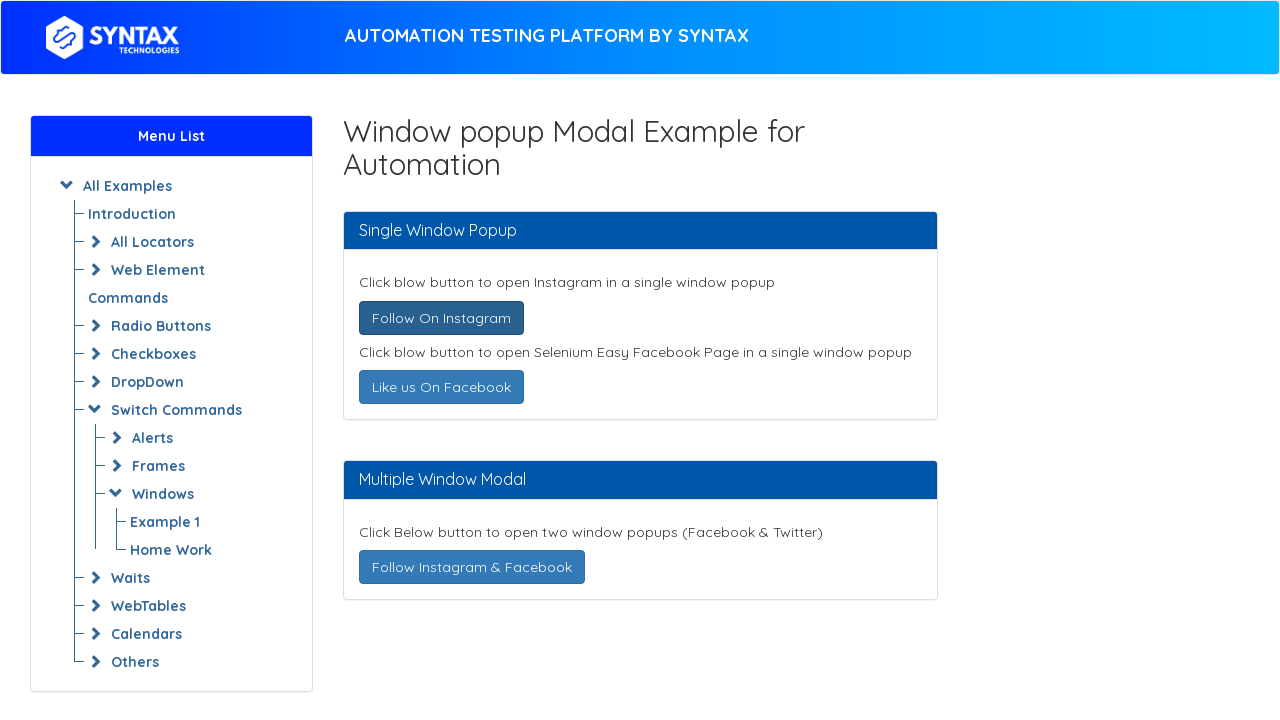

Retrieved all open pages from context
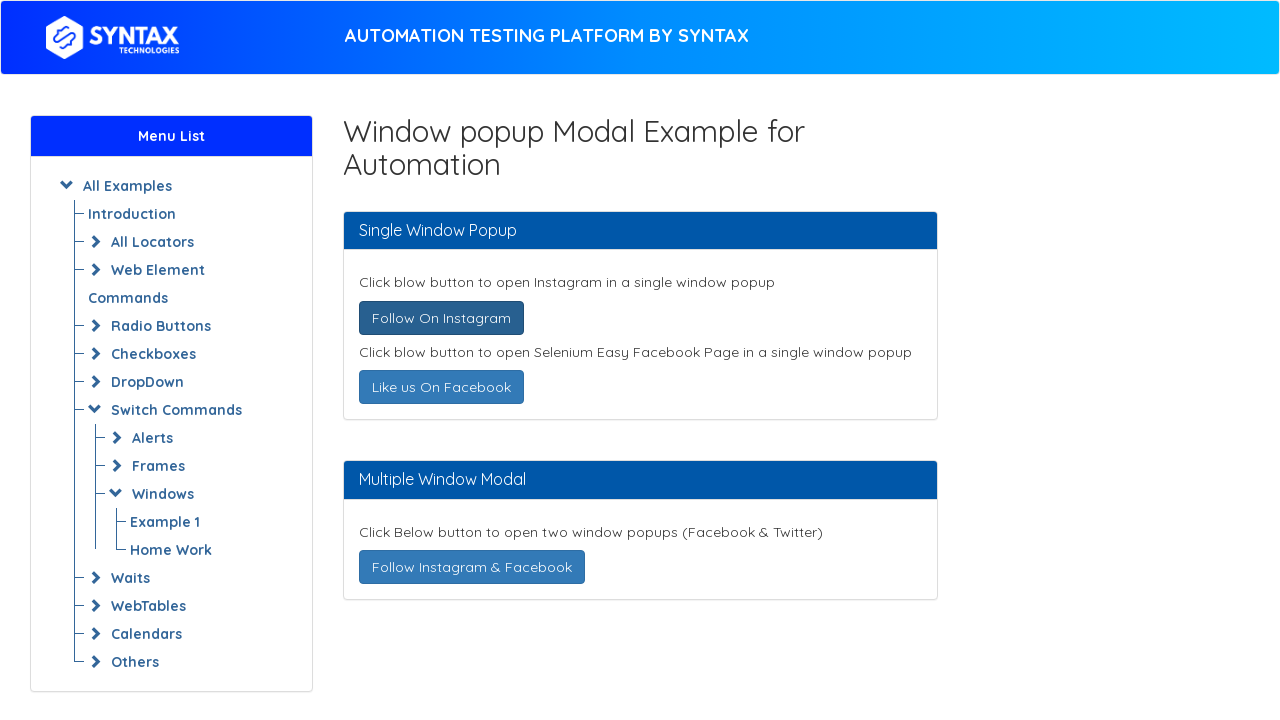

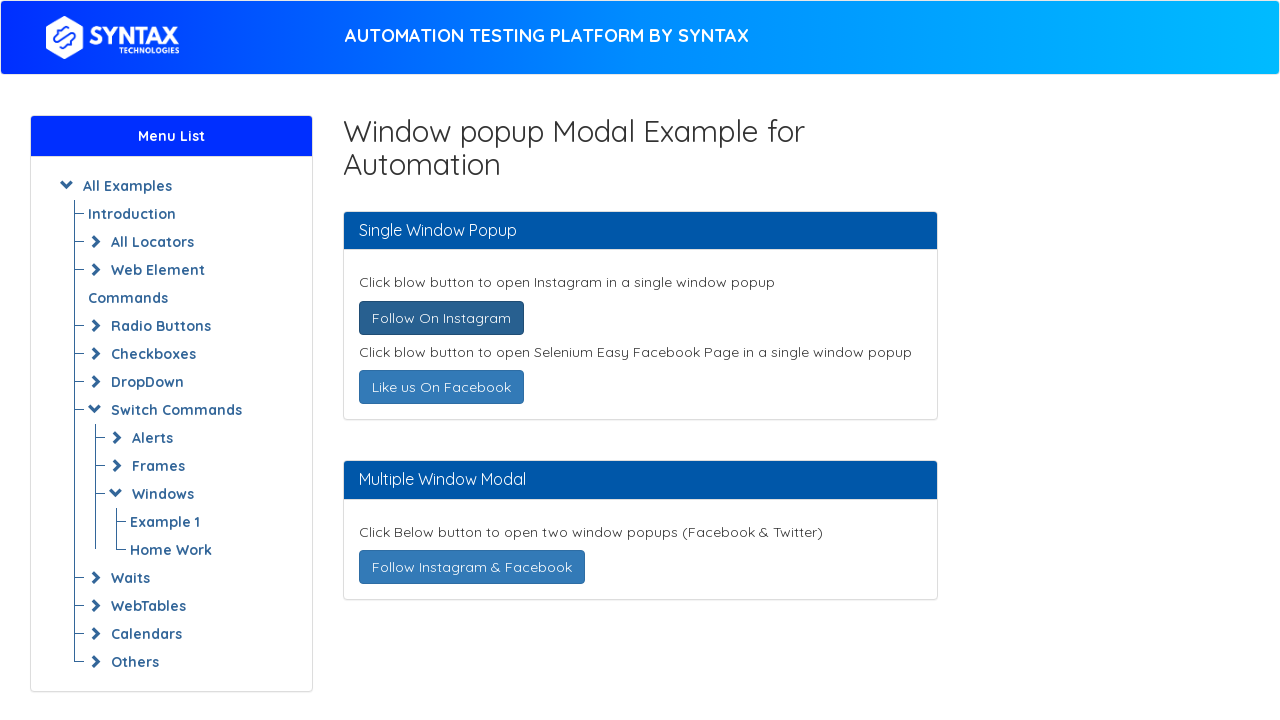